Tests that the counter displays the correct number of todo items as items are added

Starting URL: https://demo.playwright.dev/todomvc

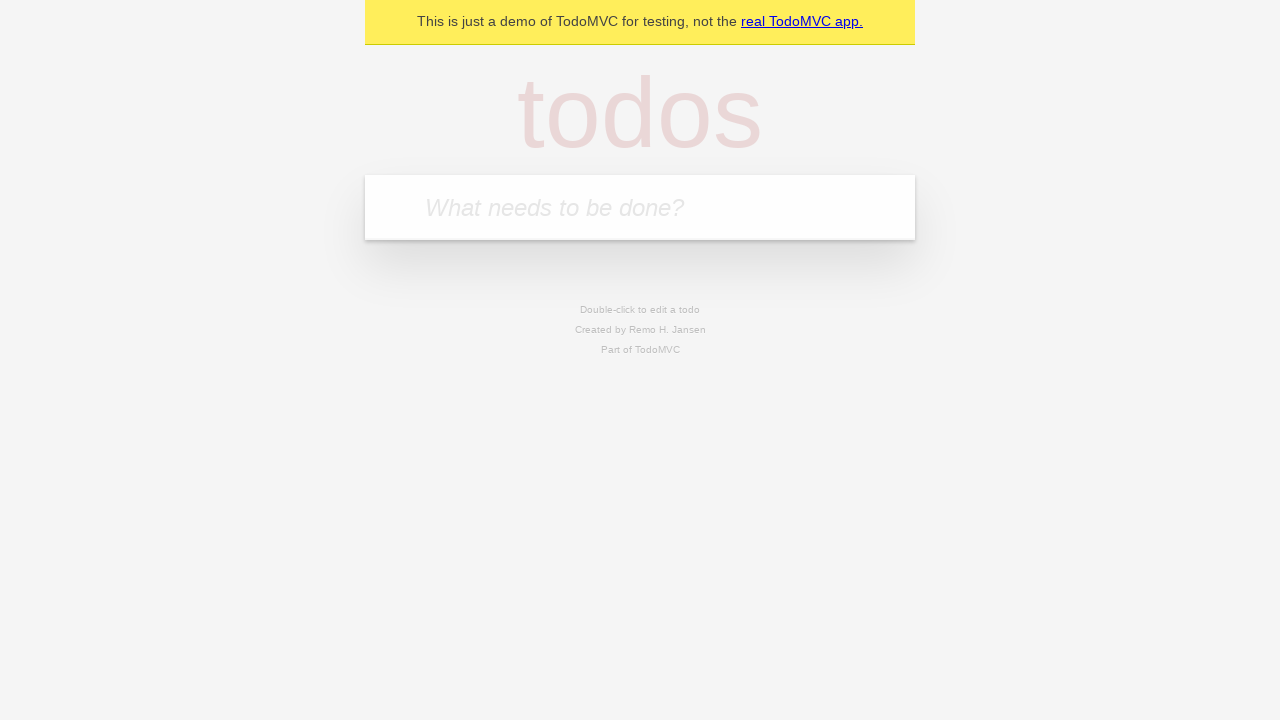

Located the todo input field
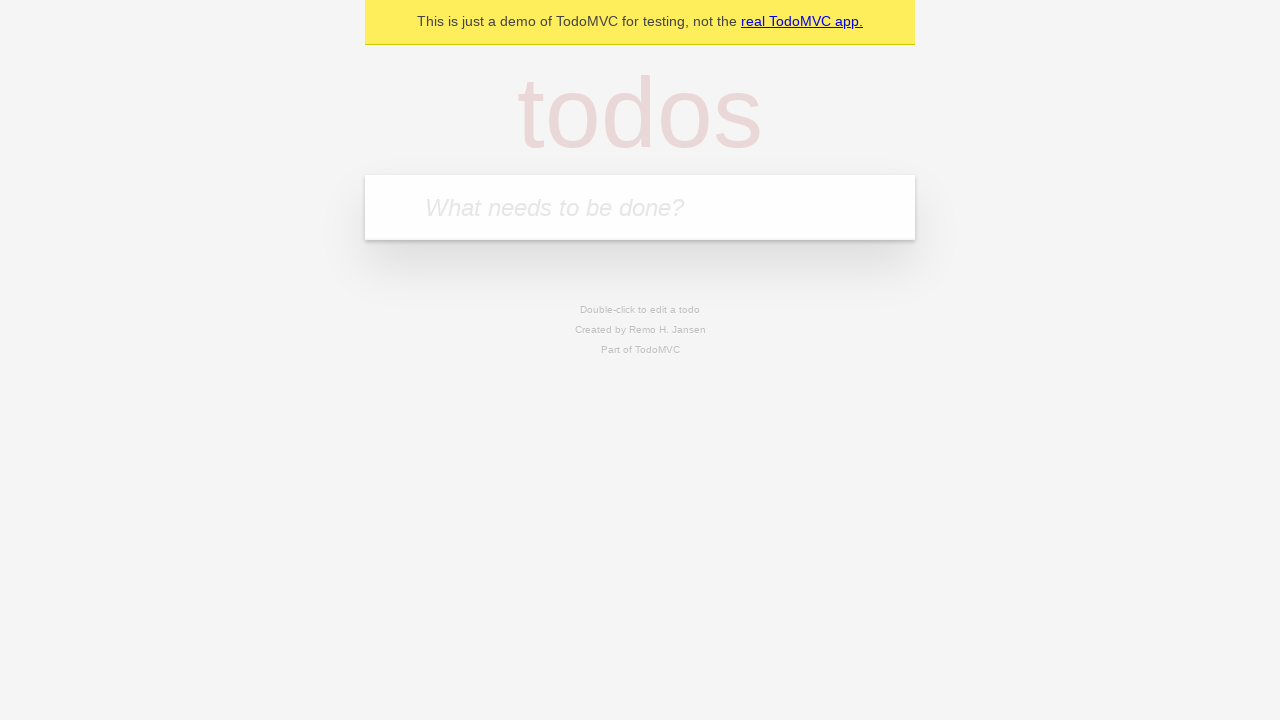

Filled first todo with 'buy some cheese' on internal:attr=[placeholder="What needs to be done?"i]
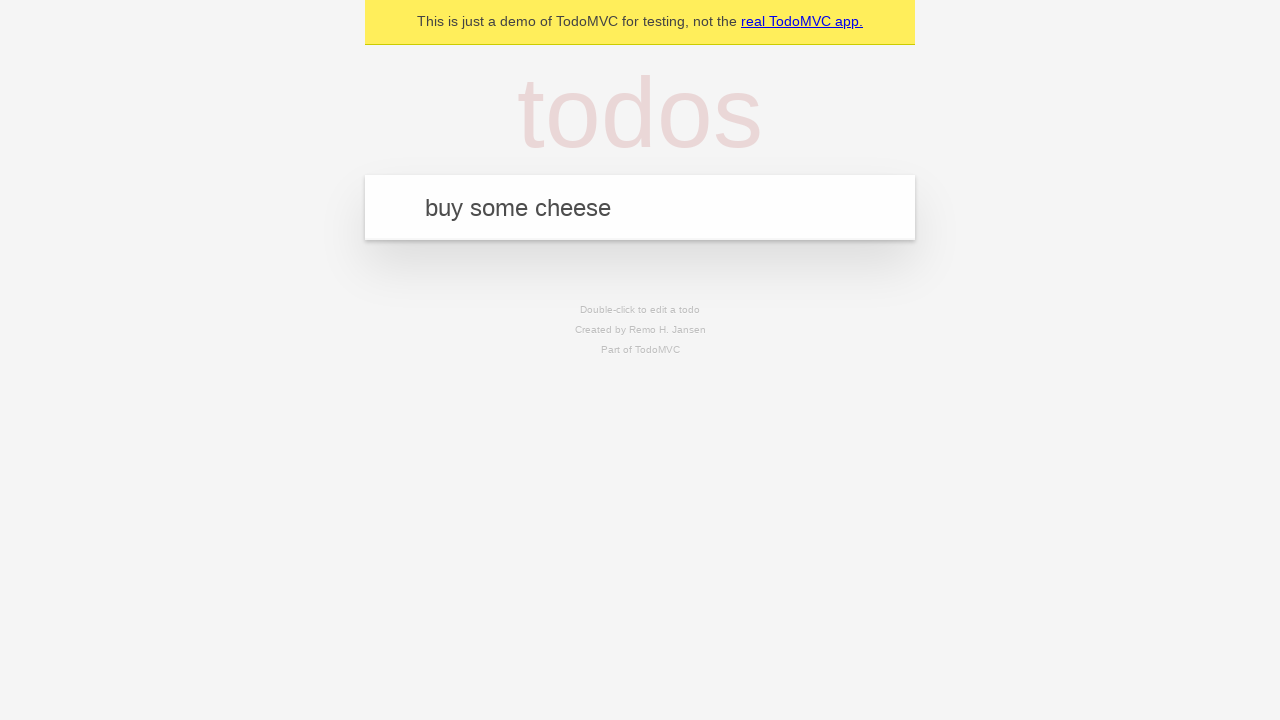

Pressed Enter to create first todo item on internal:attr=[placeholder="What needs to be done?"i]
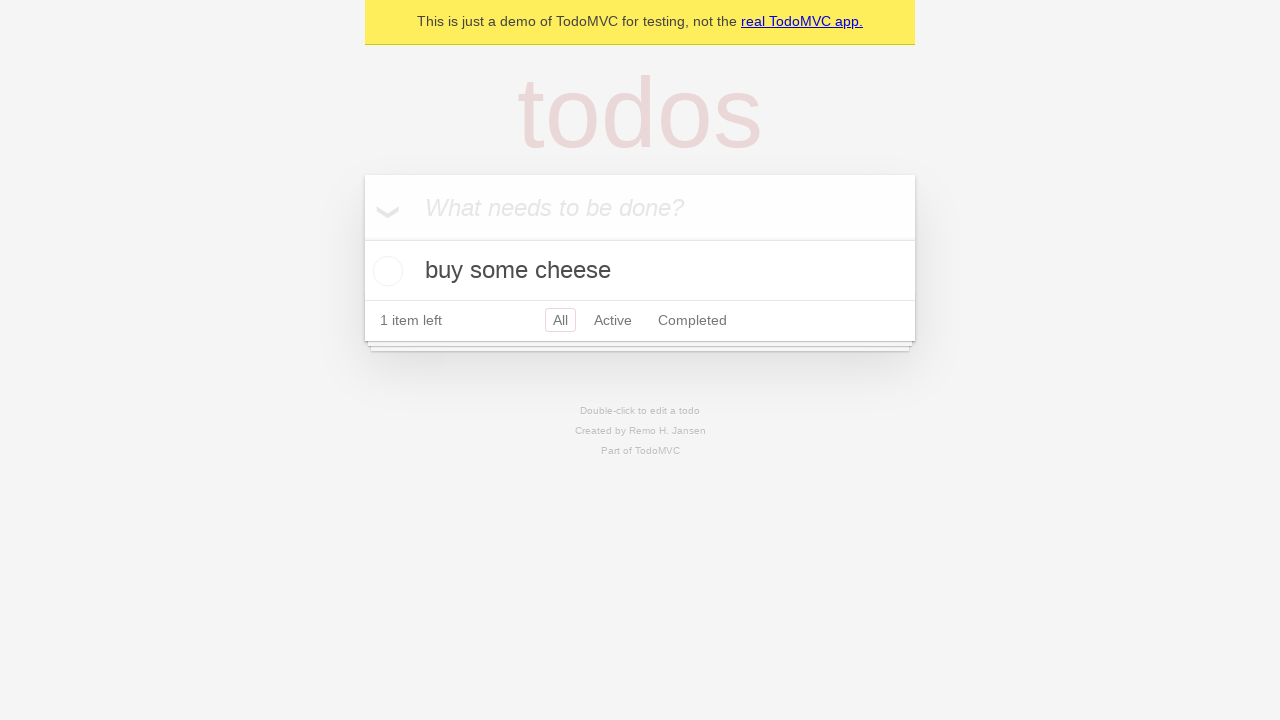

Todo counter element loaded, showing 1 item
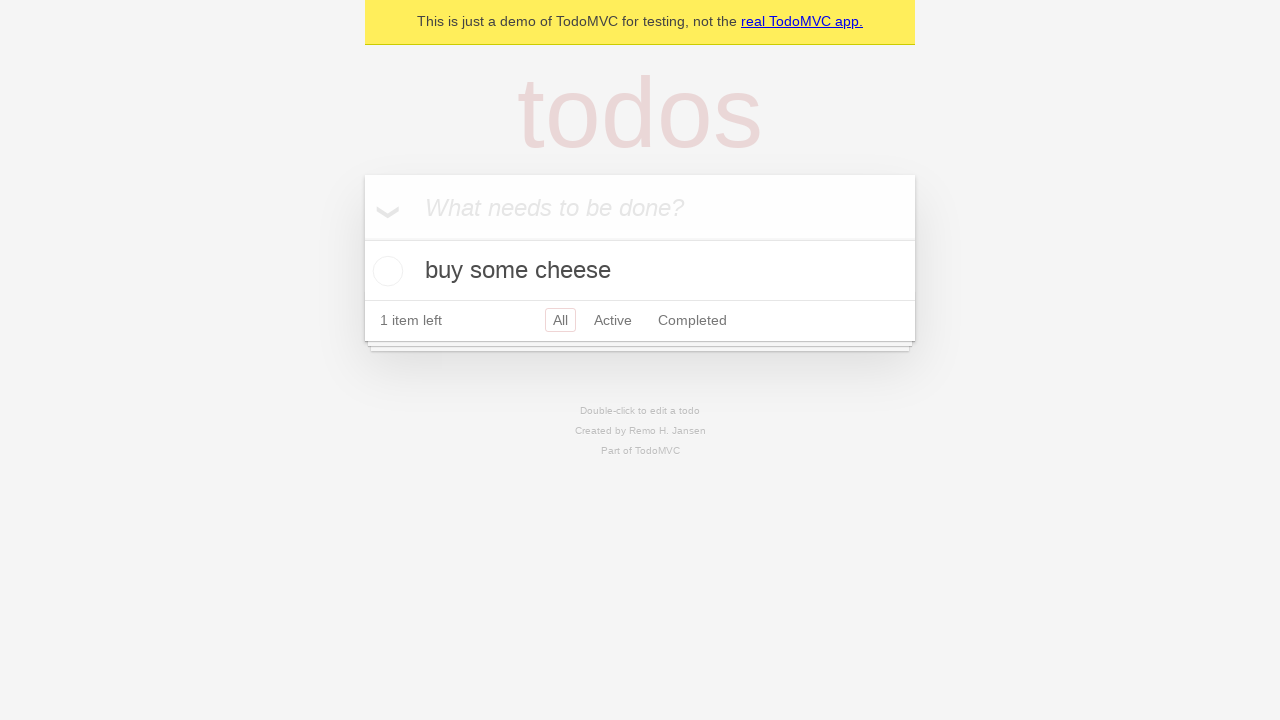

Filled second todo with 'feed the cat' on internal:attr=[placeholder="What needs to be done?"i]
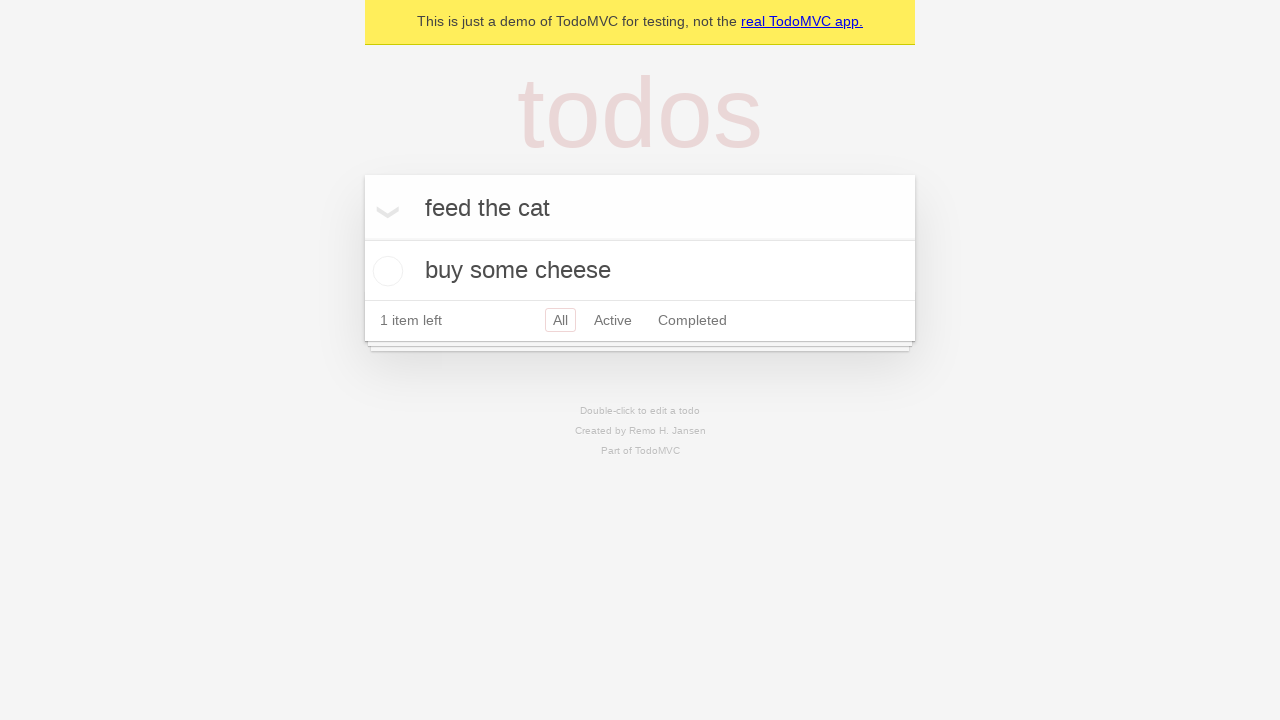

Pressed Enter to create second todo item on internal:attr=[placeholder="What needs to be done?"i]
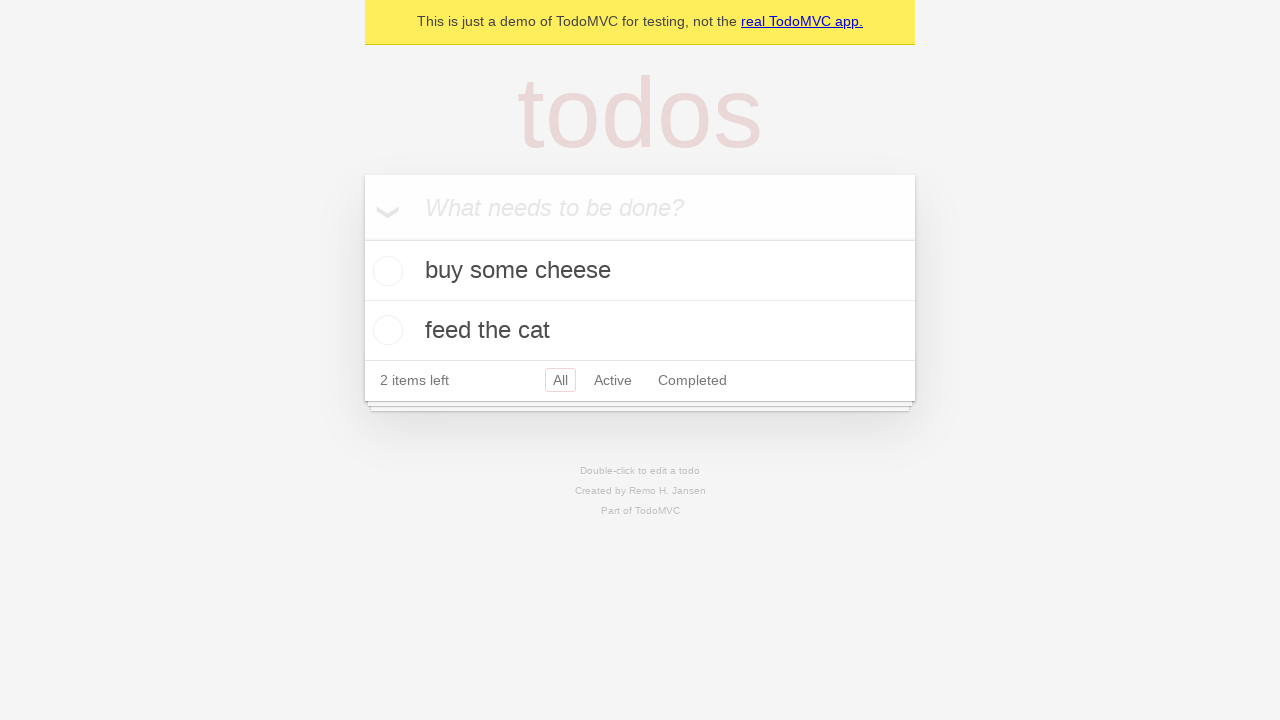

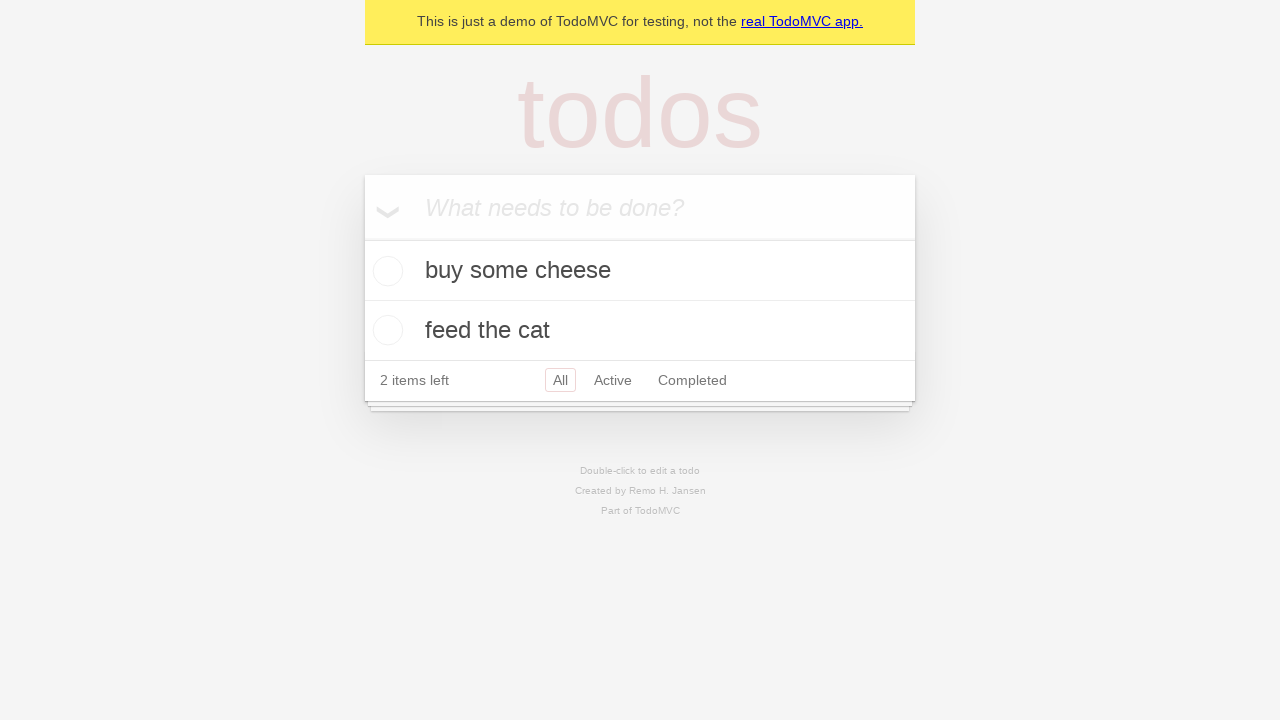